Tests that the navigation button texts on the Disappearing Elements page match expected values

Starting URL: https://the-internet.herokuapp.com/

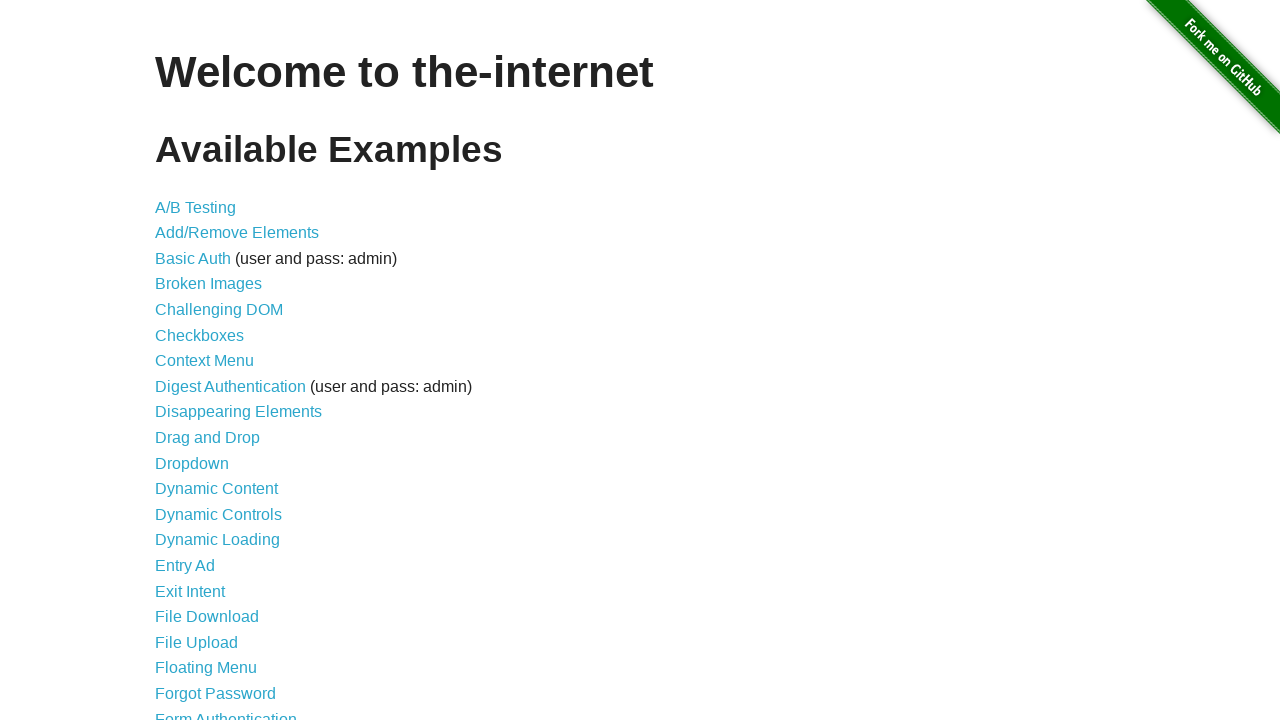

Waited for h1 heading to load on page
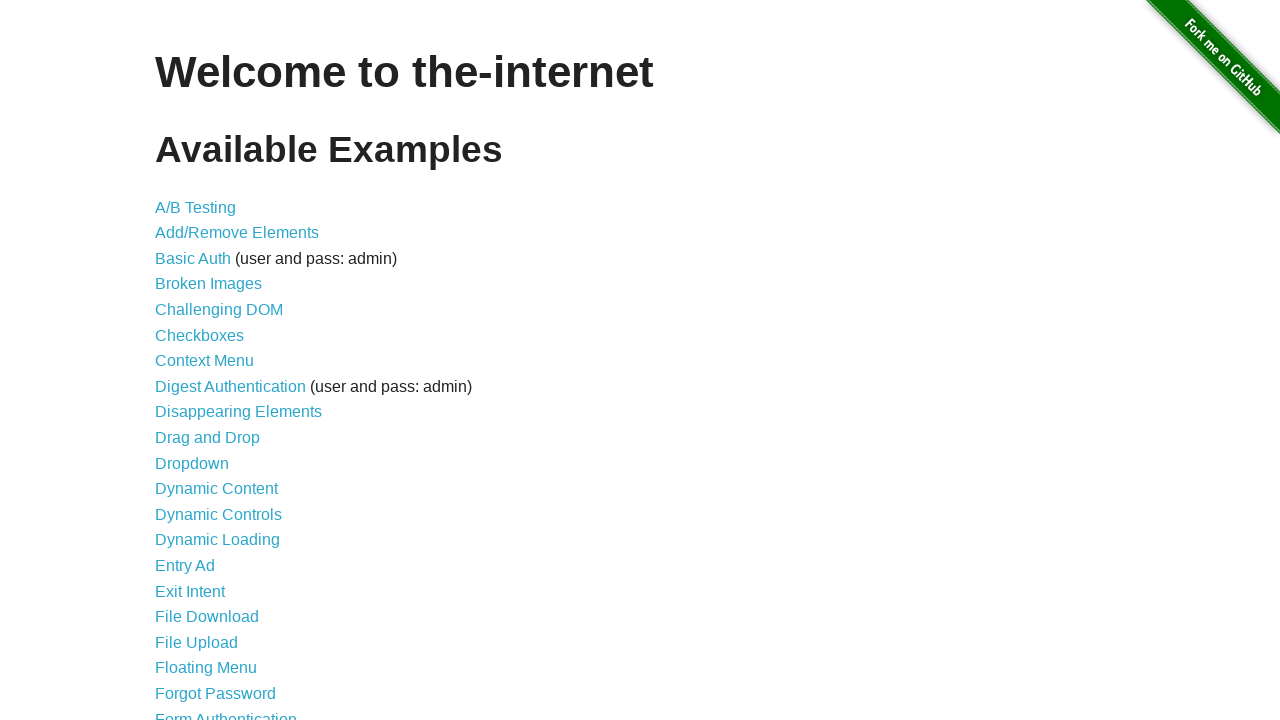

Clicked on Disappearing Elements link at (238, 412) on xpath=/html/body/div[2]/div/ul/li[9]/a
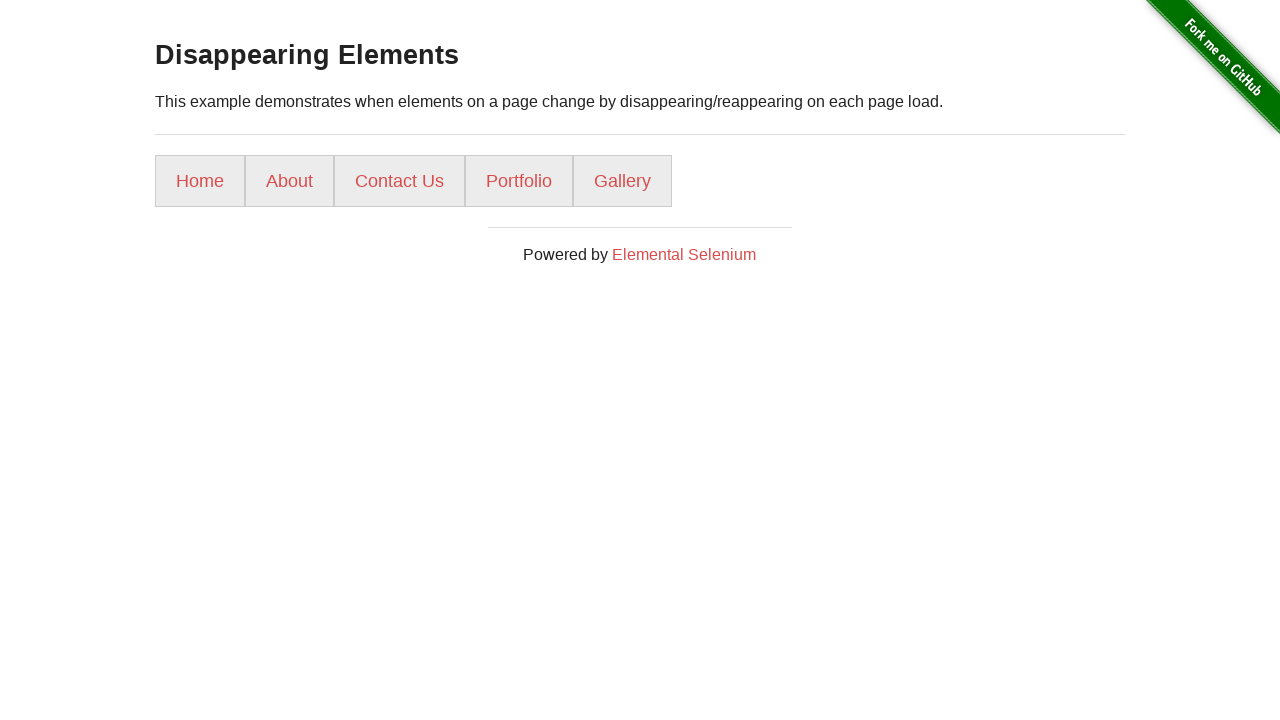

Retrieved all list items from page
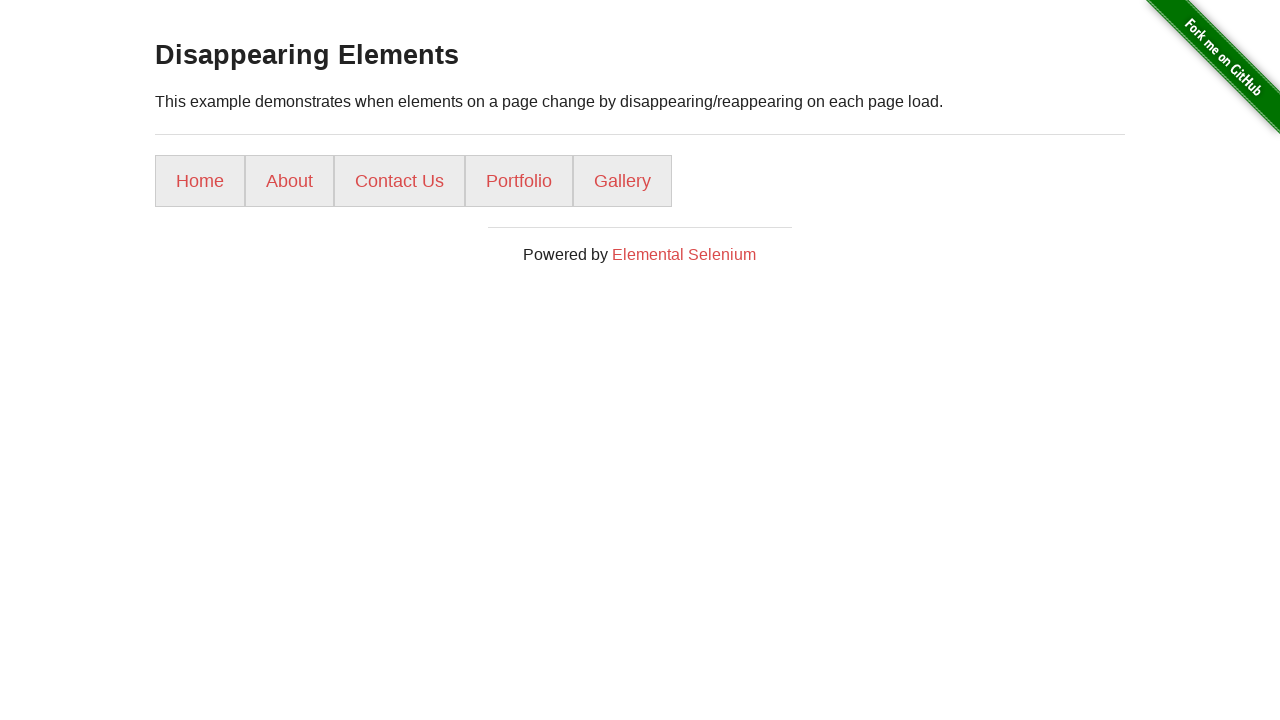

Verified button 1 text matches 'Home'
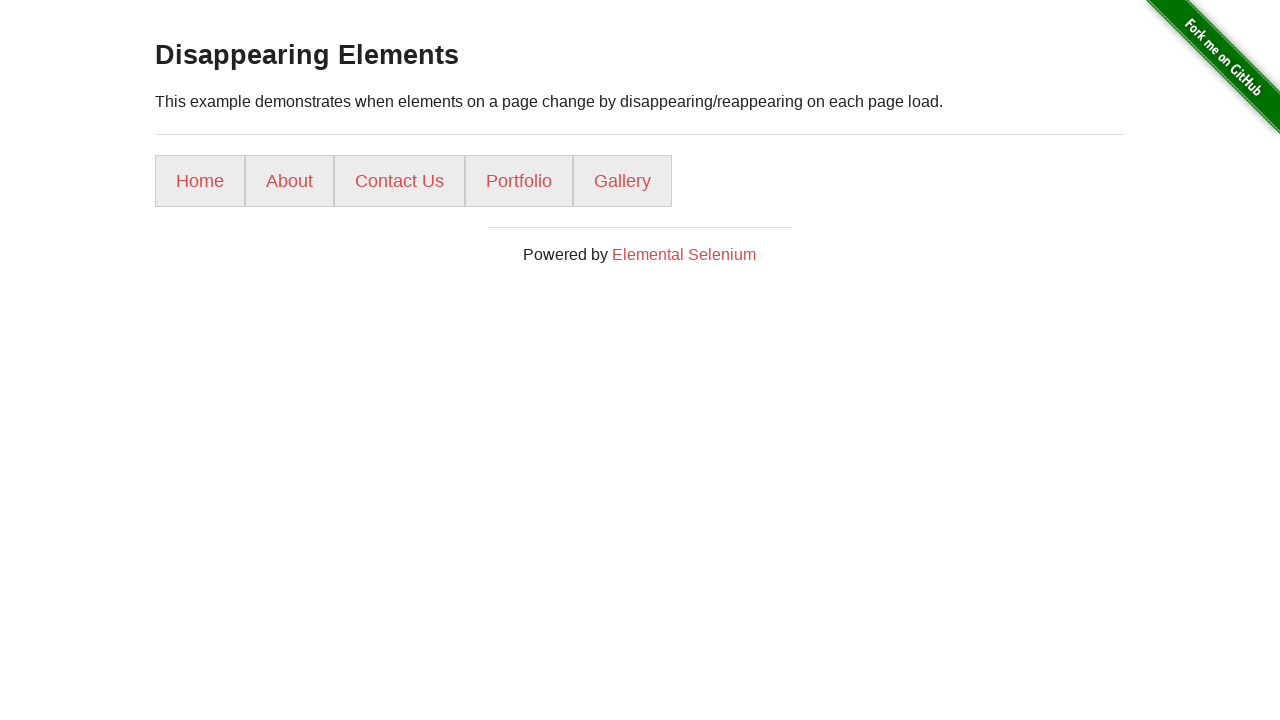

Verified button 2 text matches 'About'
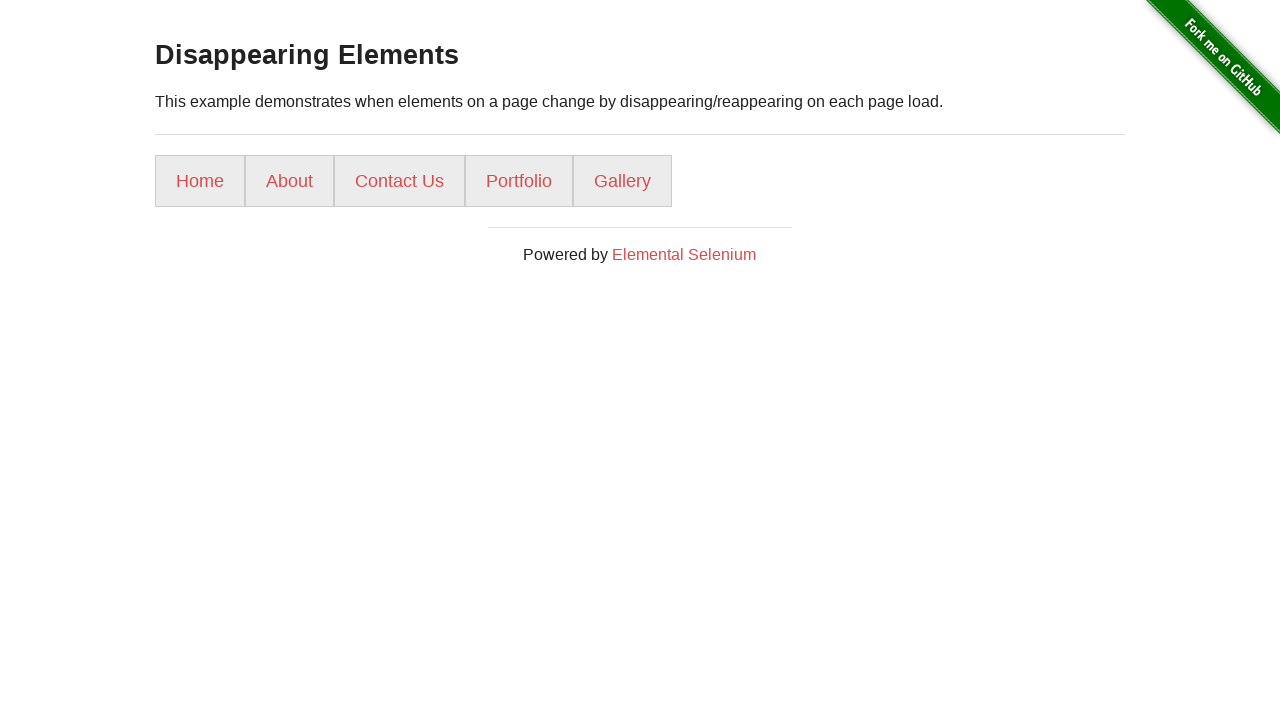

Verified button 3 text matches 'Contact Us'
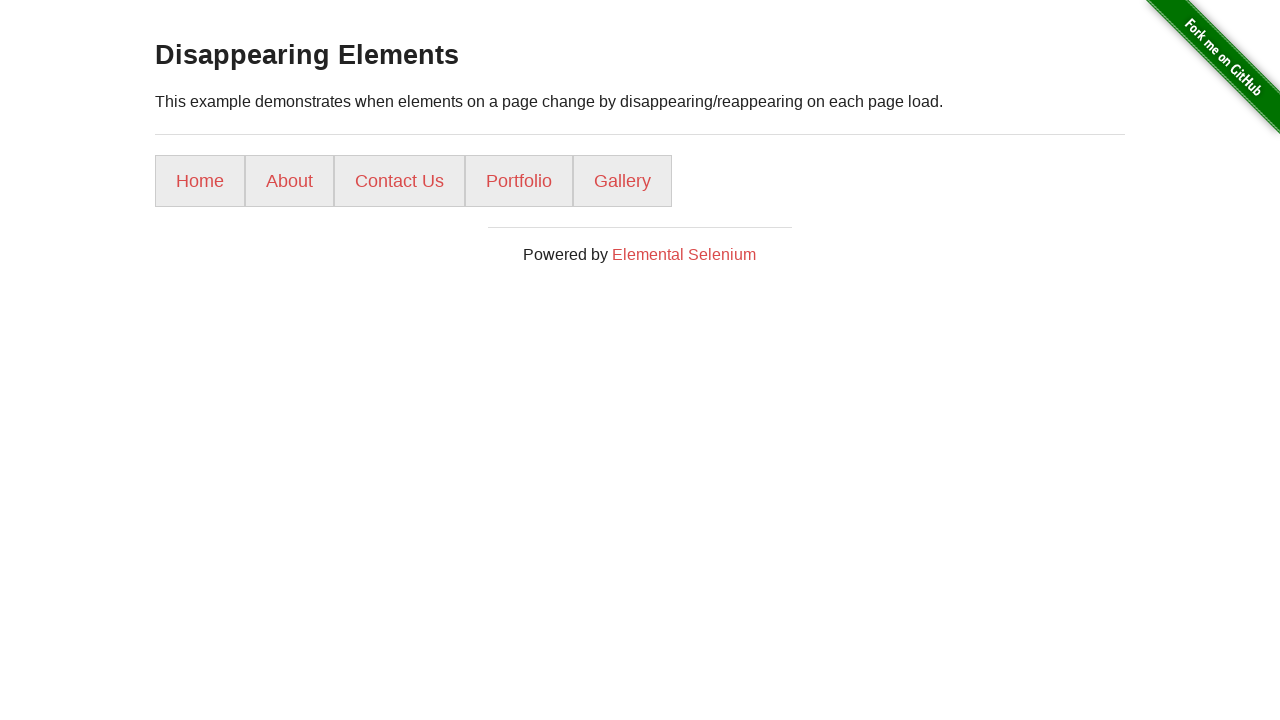

Verified button 4 text matches 'Portfolio'
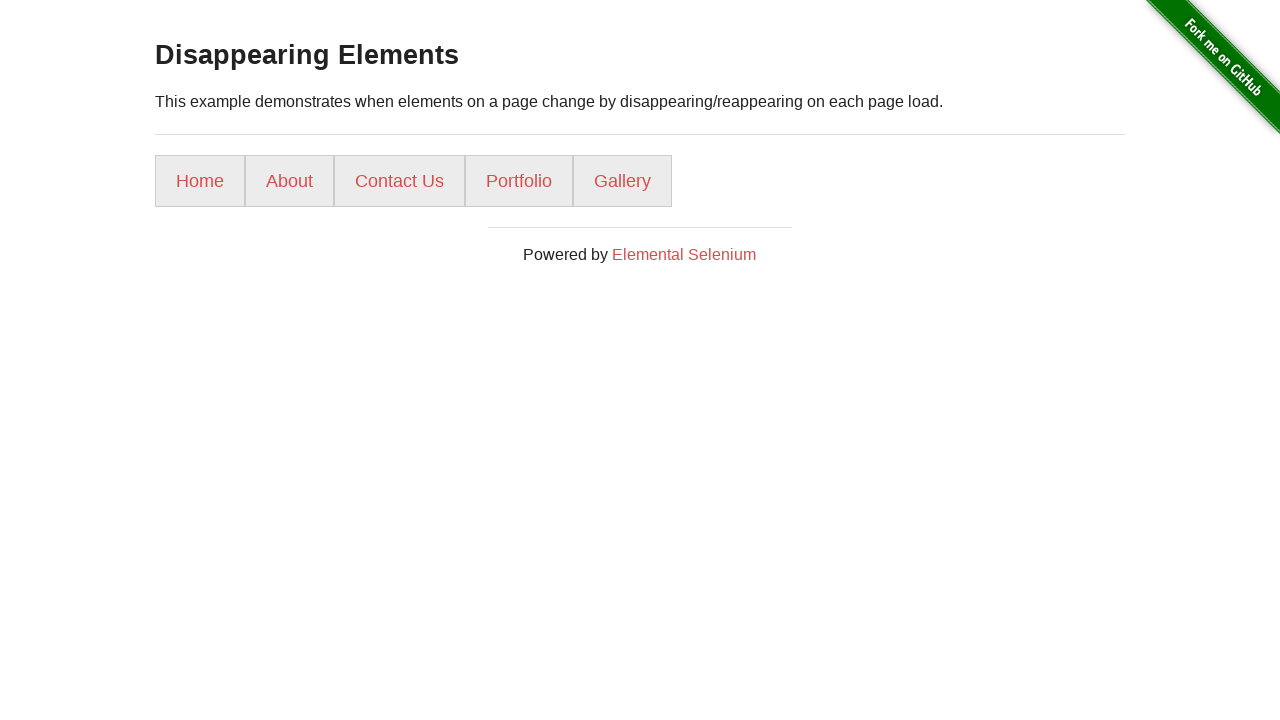

Verified button 5 text matches 'Gallery'
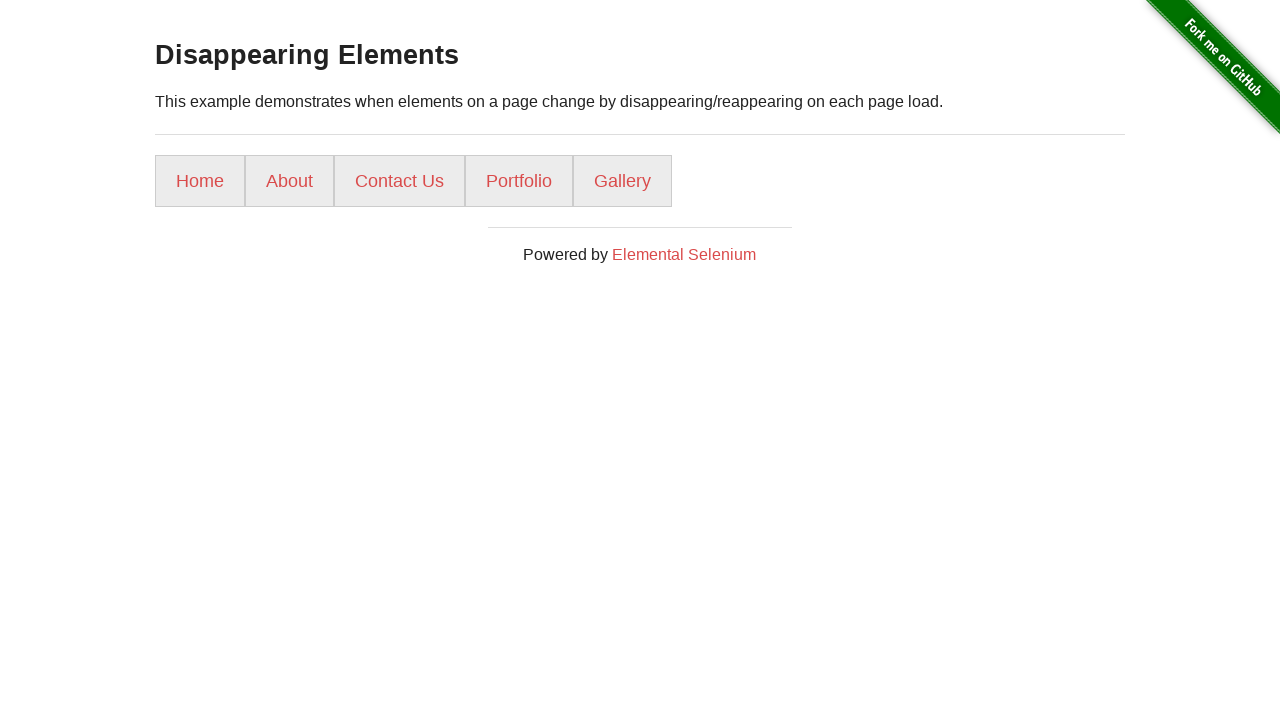

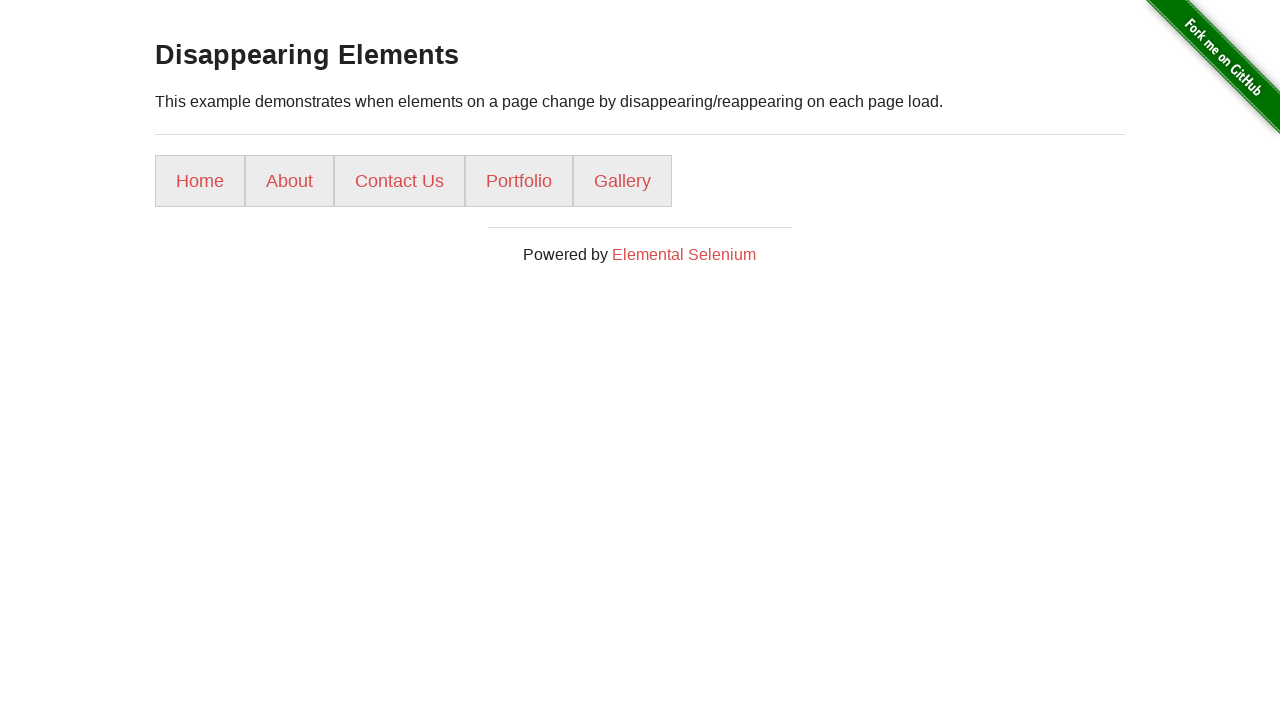